Tests keyboard shortcuts by filling an email field, selecting all text, and deleting it

Starting URL: https://testautomationpractice.blogspot.com/

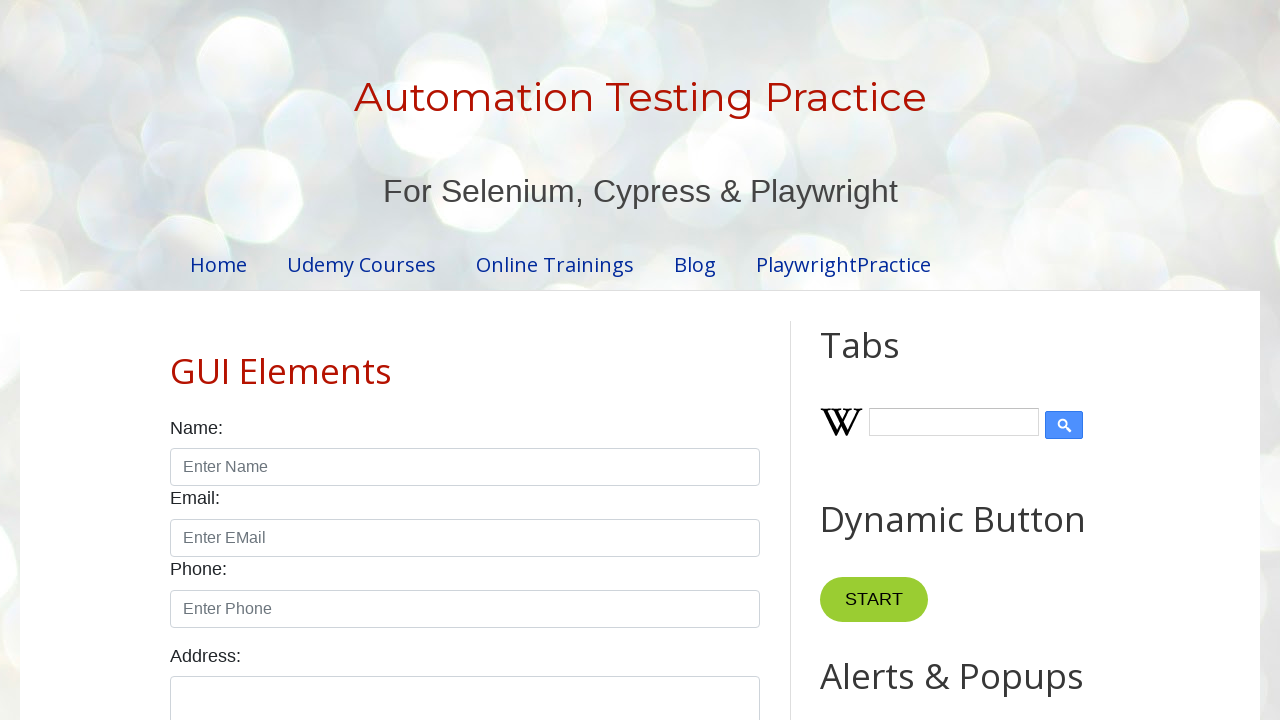

Filled email input field with 'xyz@gmail.com' on xpath=//label[text()='Email:']//following-sibling::input[1]
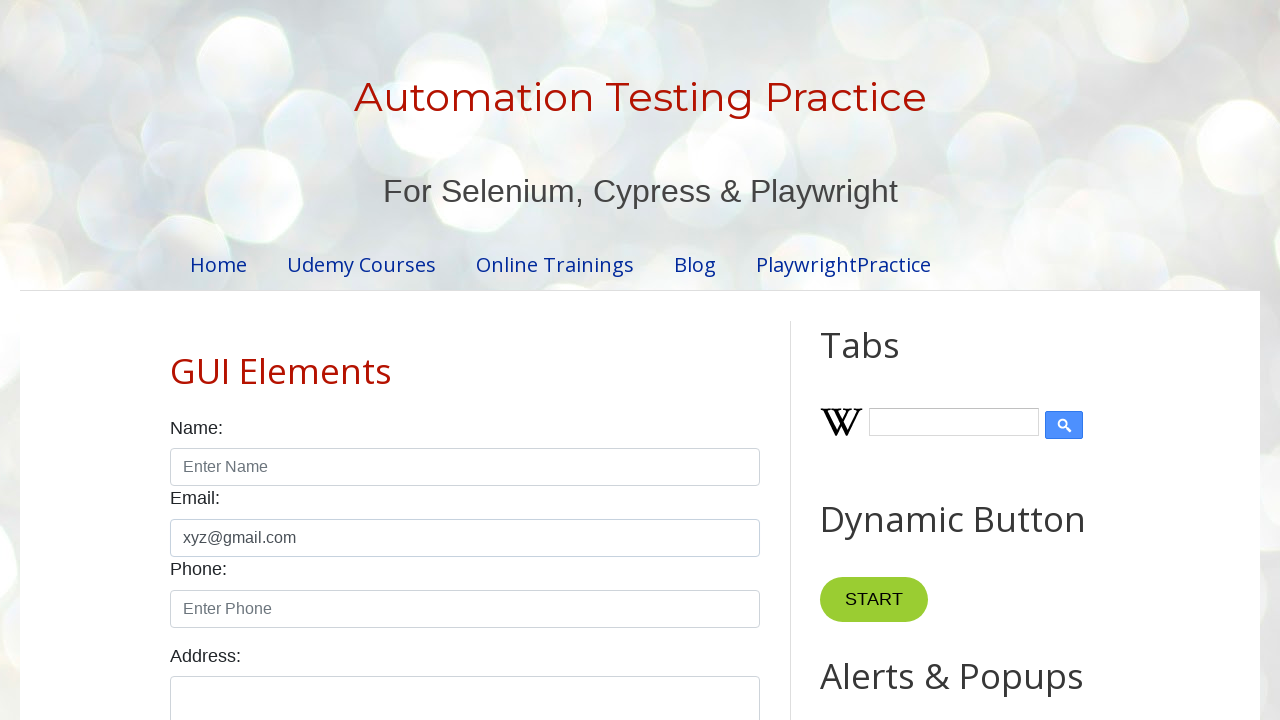

Selected all text in email field using Ctrl+A on xpath=//label[text()='Email:']//following-sibling::input[1]
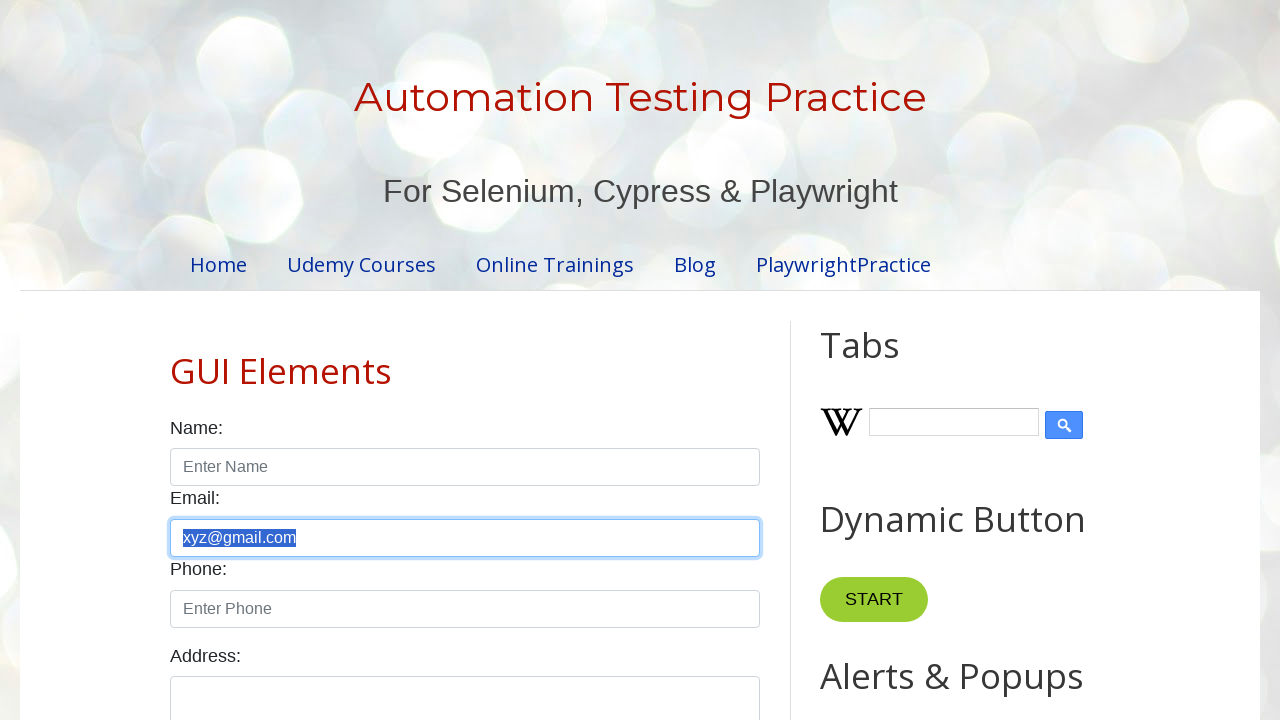

Deleted selected text from email field using Backspace on xpath=//label[text()='Email:']//following-sibling::input[1]
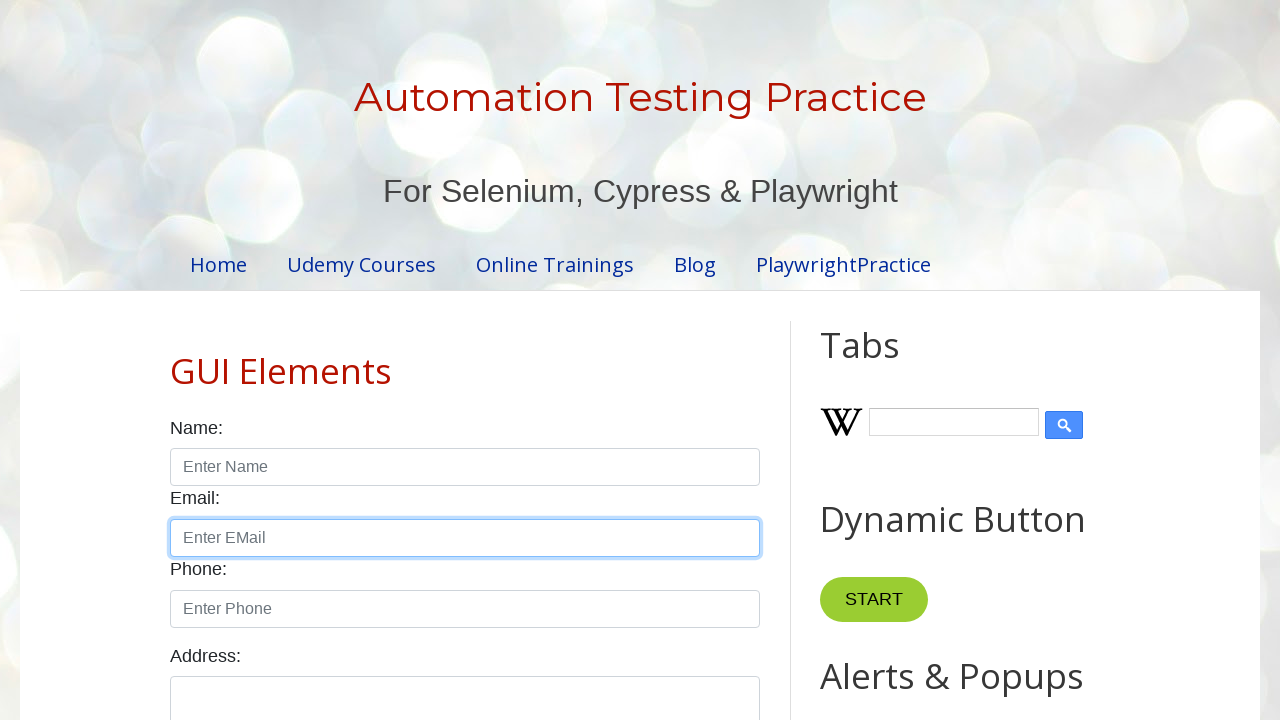

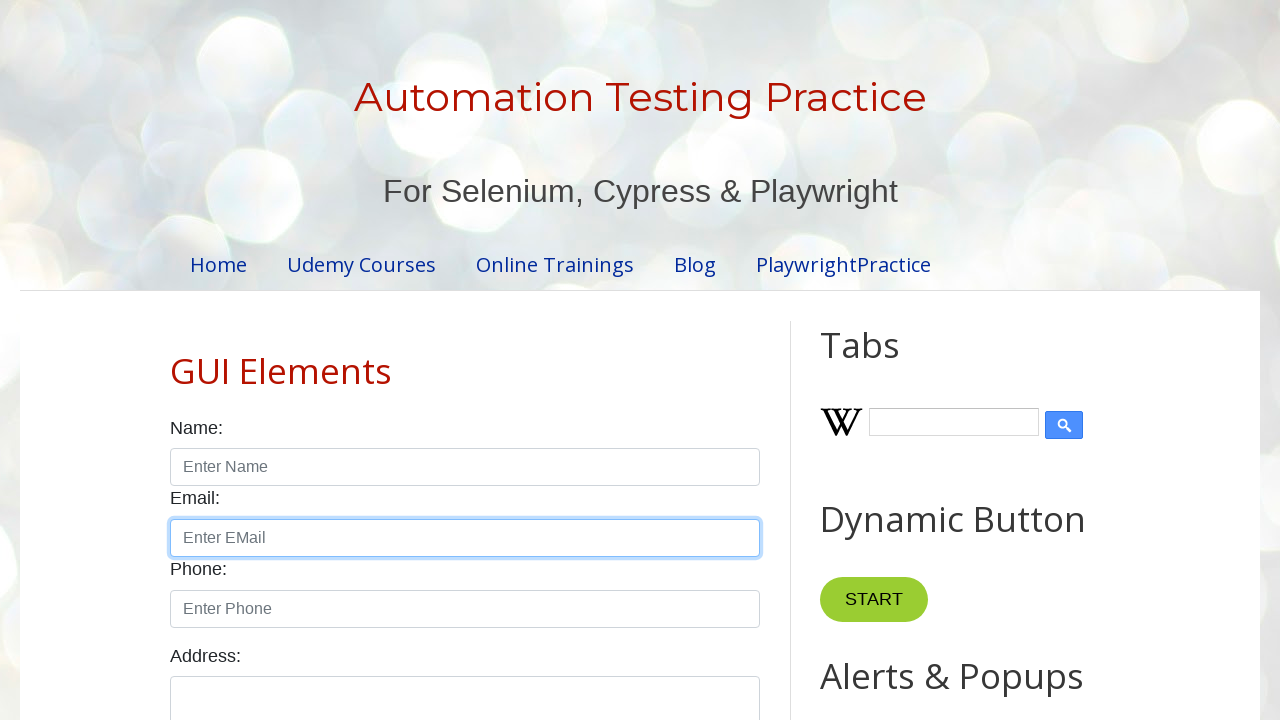